Fills in first name and last name fields on Google account signup form using XPath selectors

Starting URL: https://accounts.google.com/signup/v2/webcreateaccount?service=mail&continue=https%3A%2F%2Fmail.google.com%2Fmail%2F&ltmpl=default&dsh=S1779295381%3A1629346830372310&gmb=exp&biz=false&flowName=GlifWebSignIn&flowEntry=SignUp

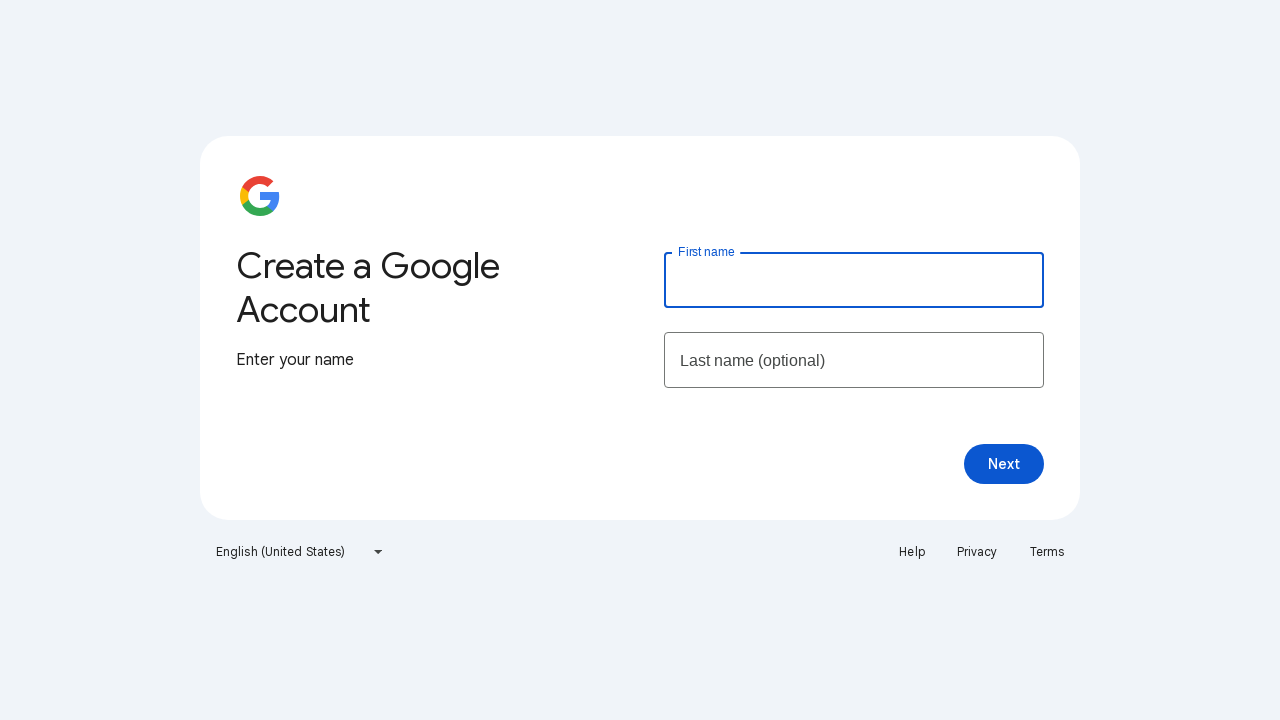

Filled first name field with 'abc' using XPath selector on //input[starts-with(@id,'firstName')]
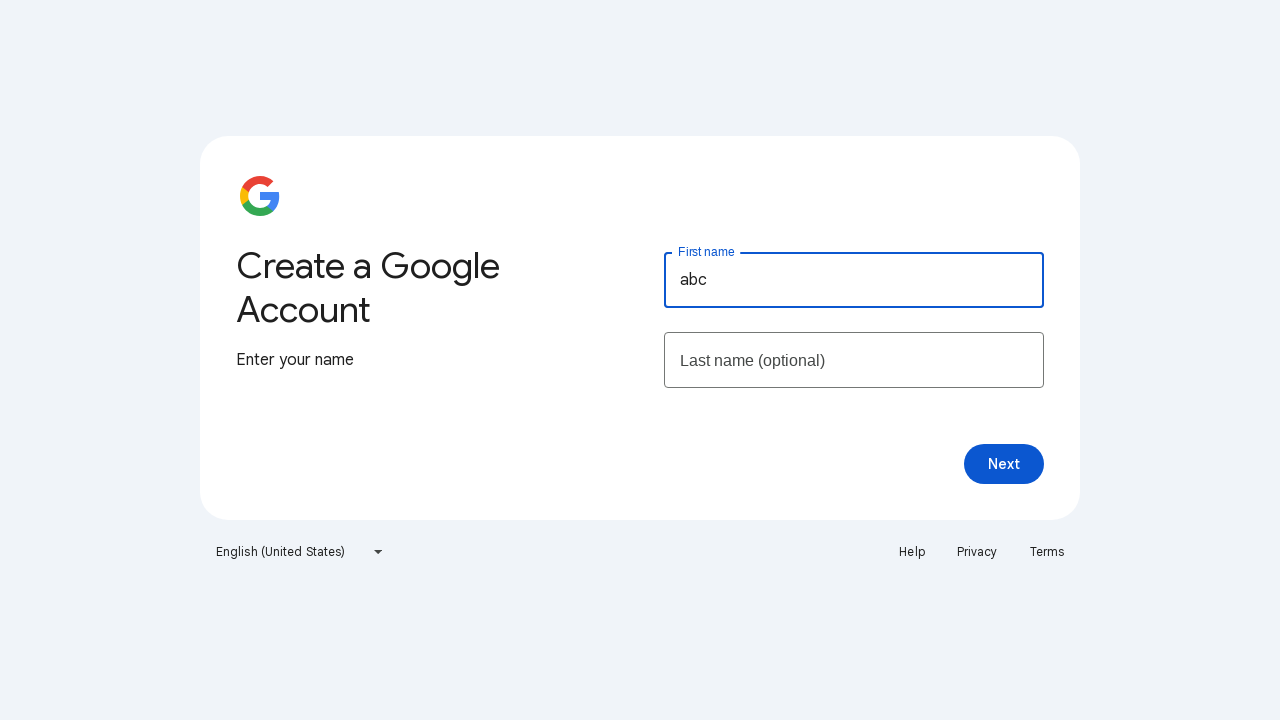

Filled last name field with 'eee' using indexed XPath selector on (//*[@class='whsOnd zHQkBf'])[2]
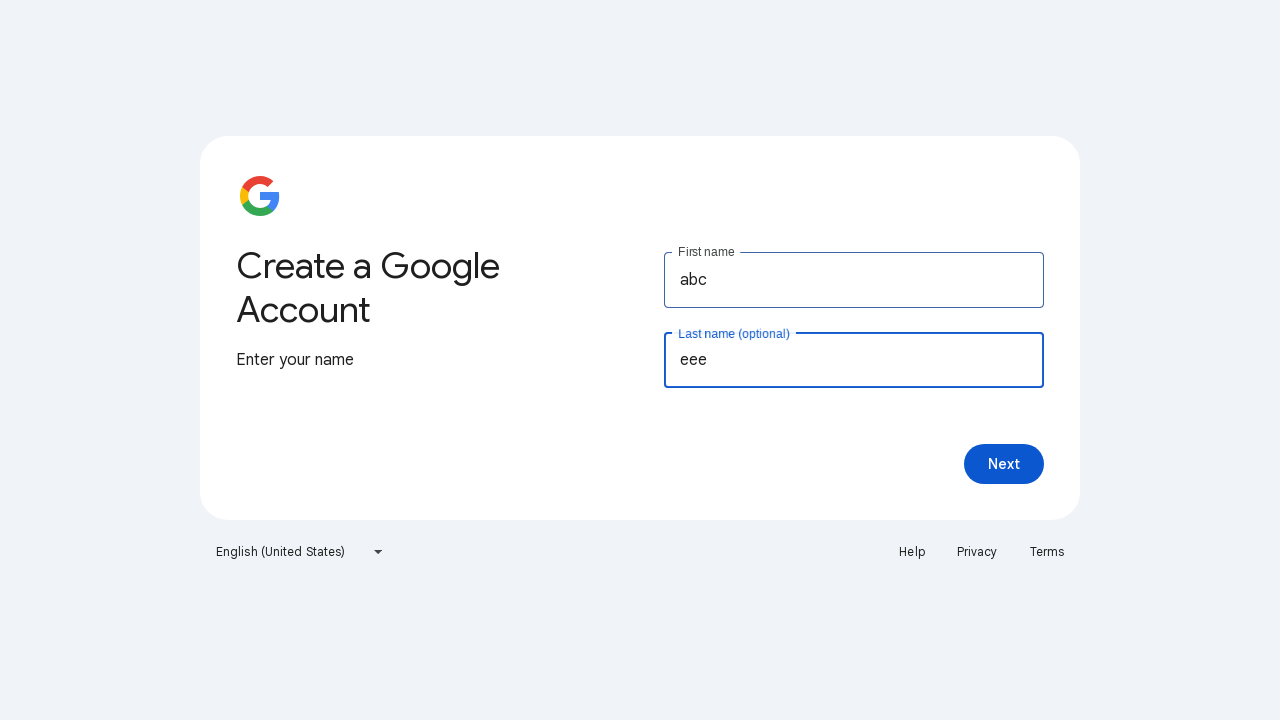

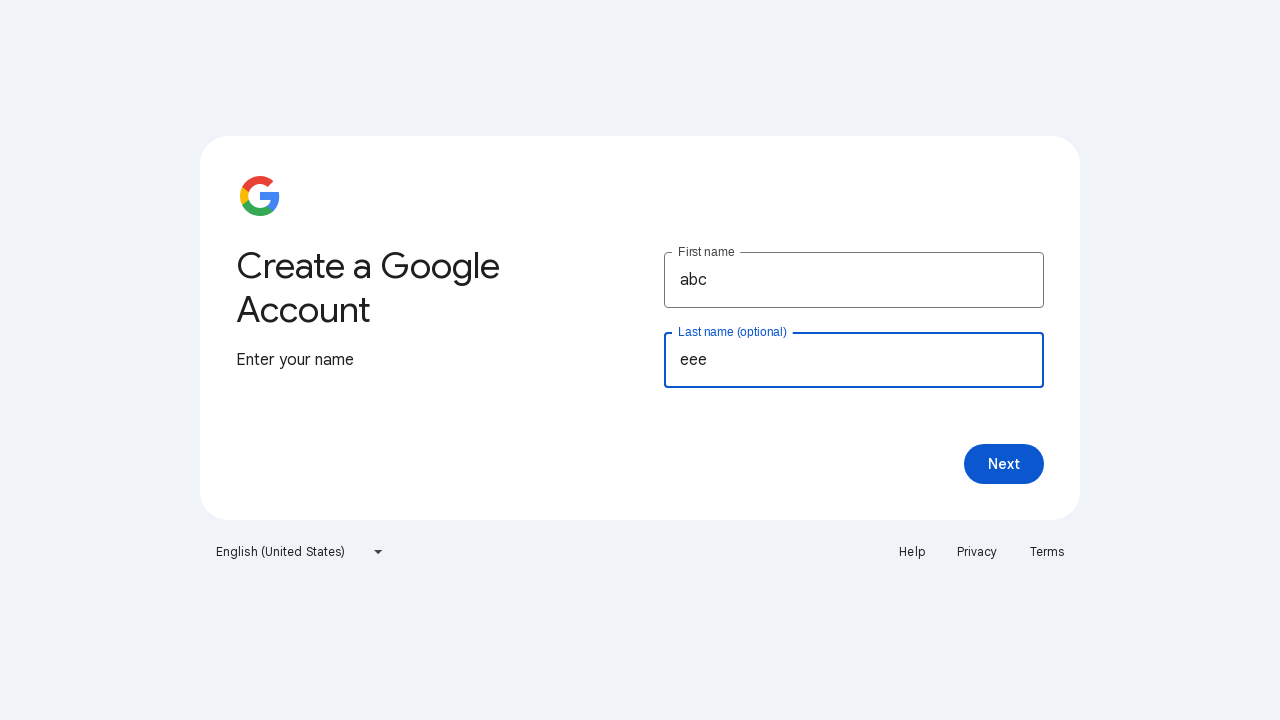